Tests clicking a button identified by its CSS class on a UI testing playground page, specifically targeting the primary button using XPath with class attribute matching.

Starting URL: http://uitestingplayground.com/classattr

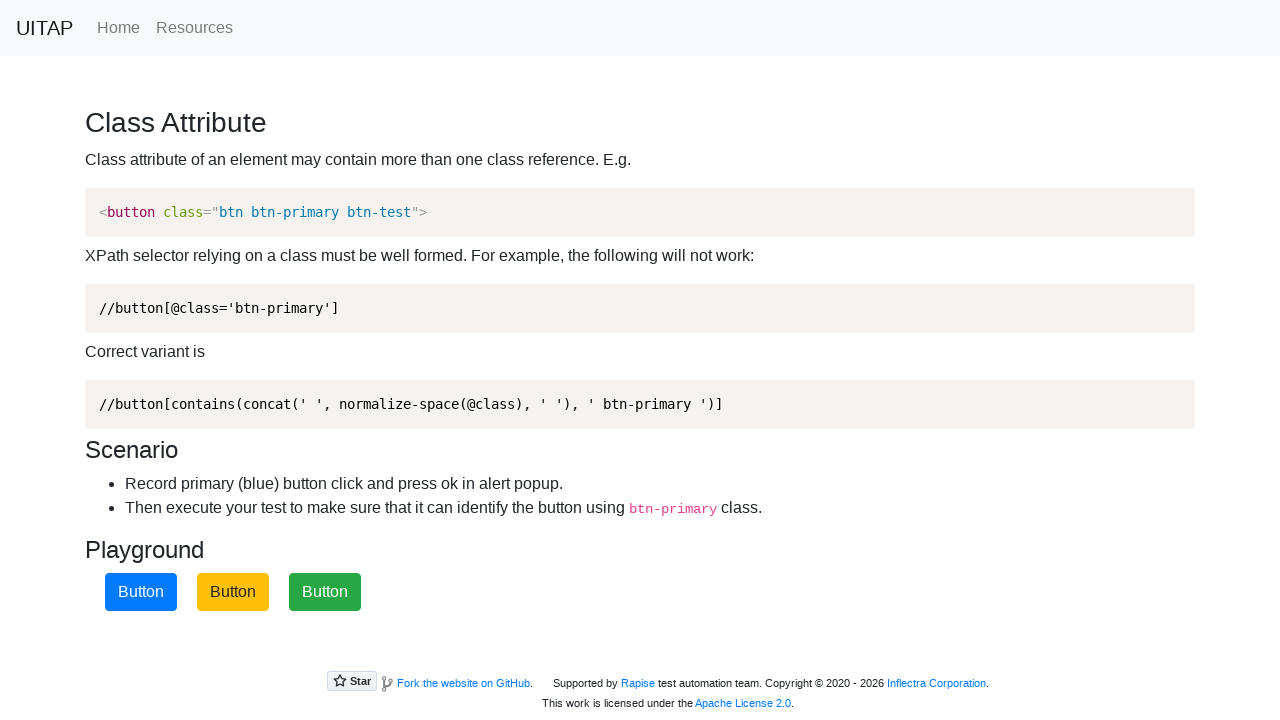

Navigated to UI Testing Playground class attribute page
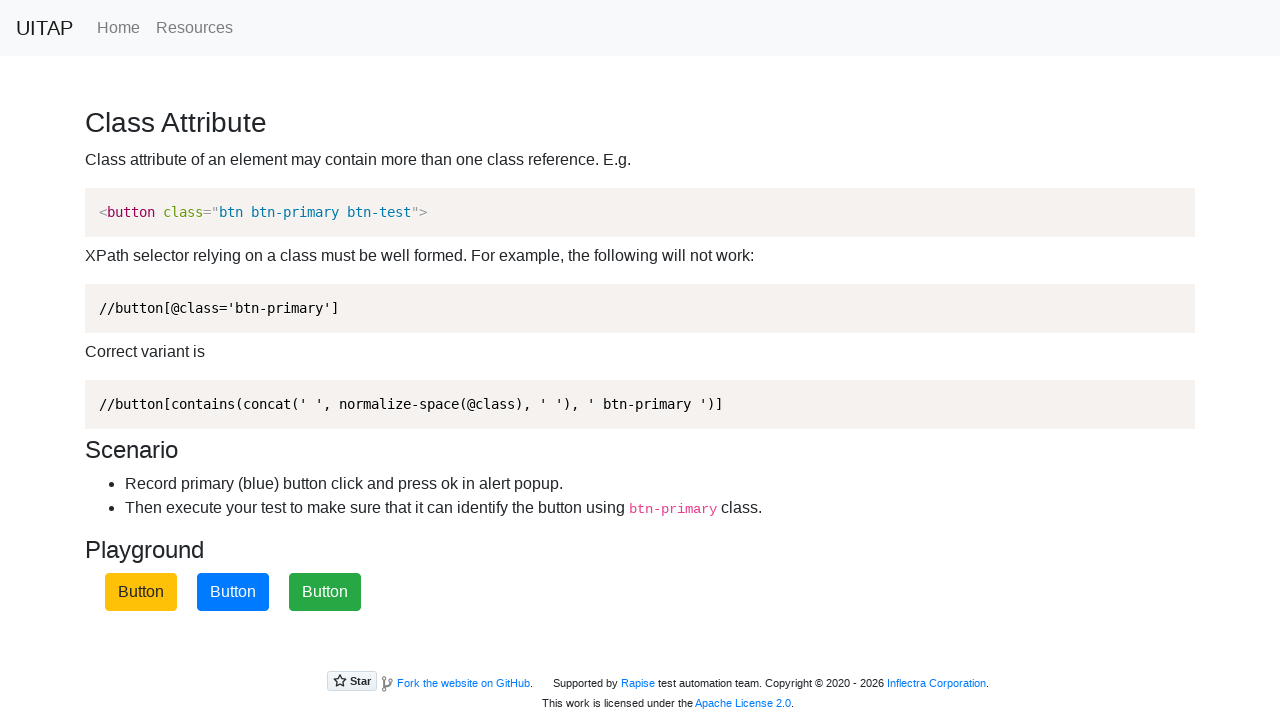

Clicked primary button identified by btn-primary class using XPath at (233, 592) on xpath=//button[contains(@class, 'btn-primary')]
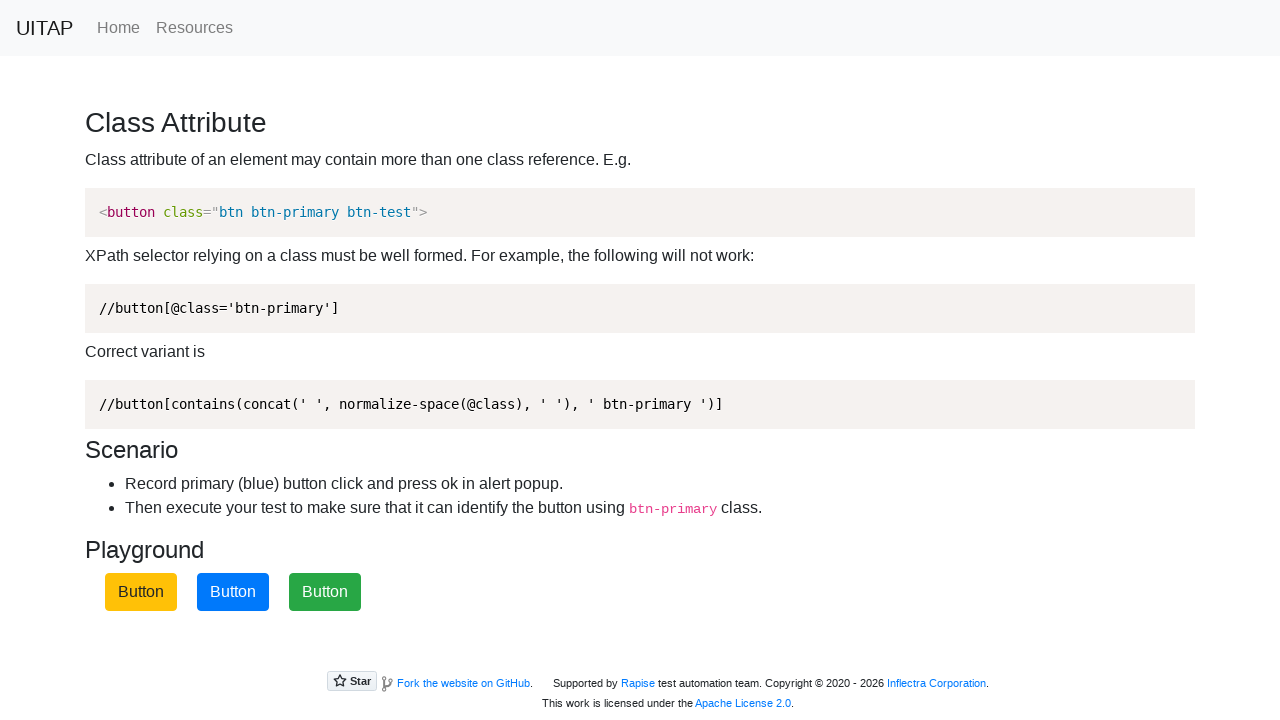

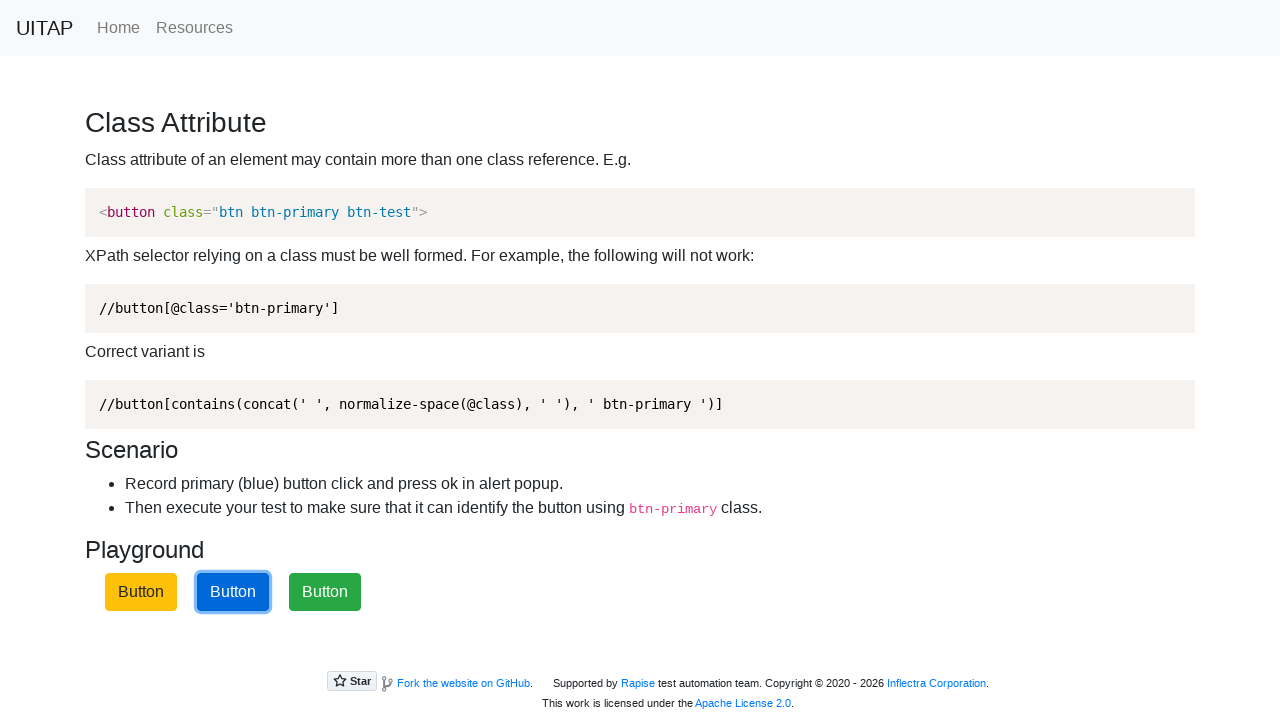